Tests basic browser navigation by navigating to a website and performing back, forward, and refresh actions

Starting URL: https://magazinulcolectionarului.ro/

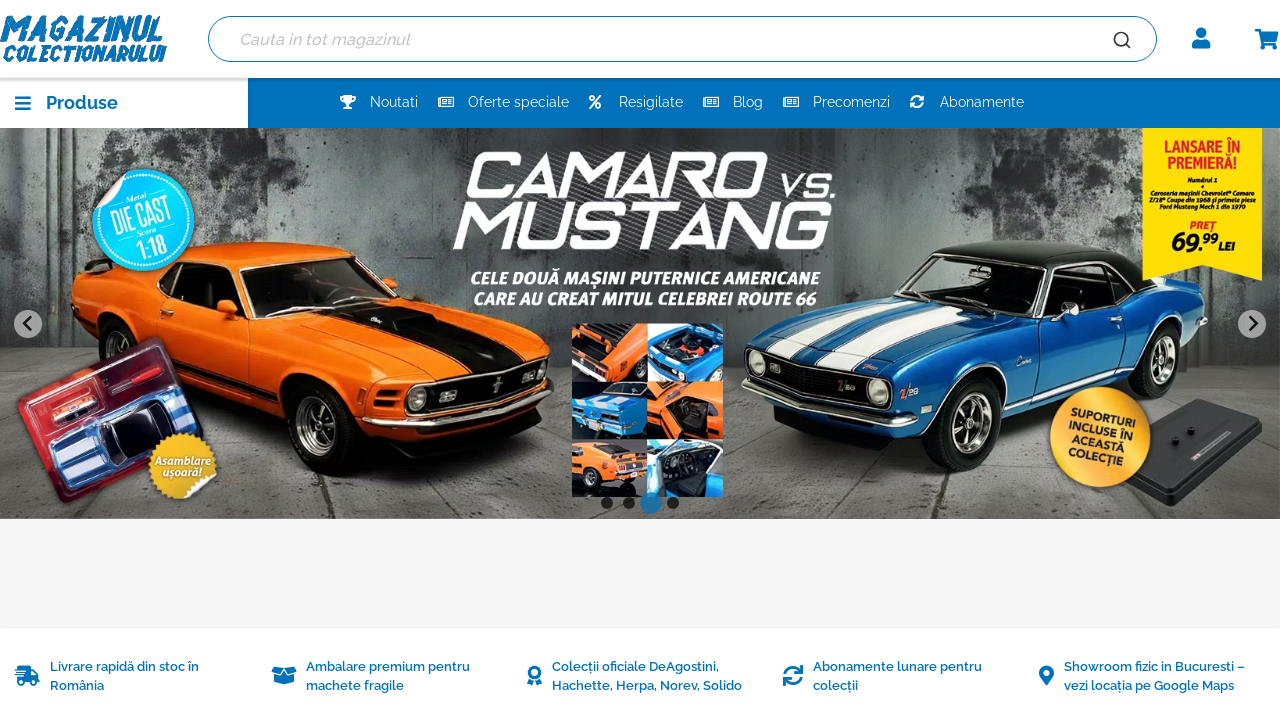

Navigated to https://magazinulcolectionarului.ro/
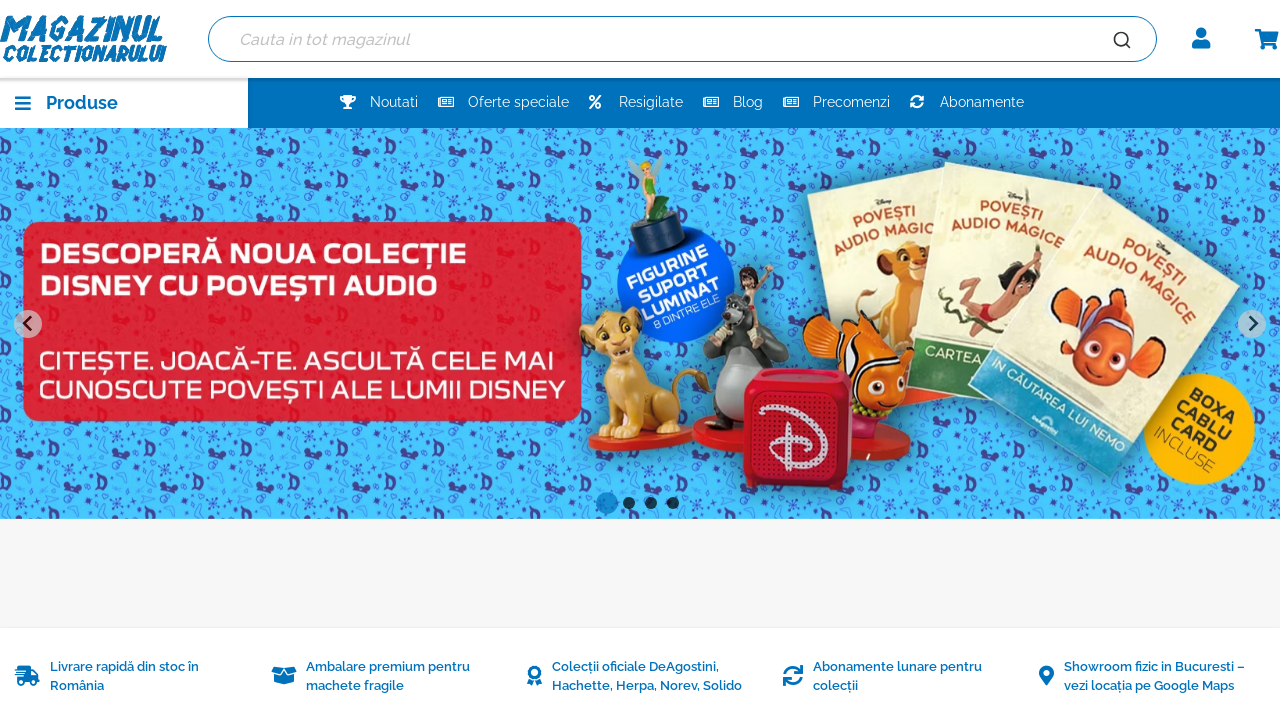

Navigated back using browser back button
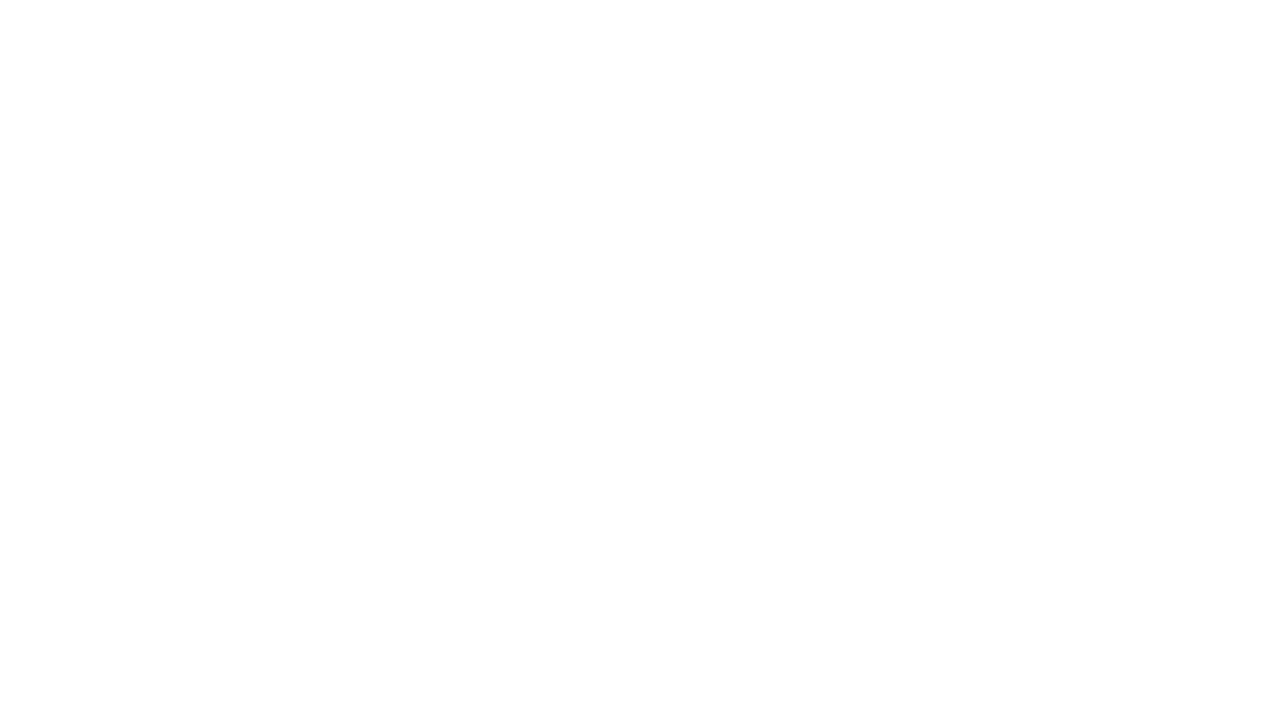

Navigated forward using browser forward button
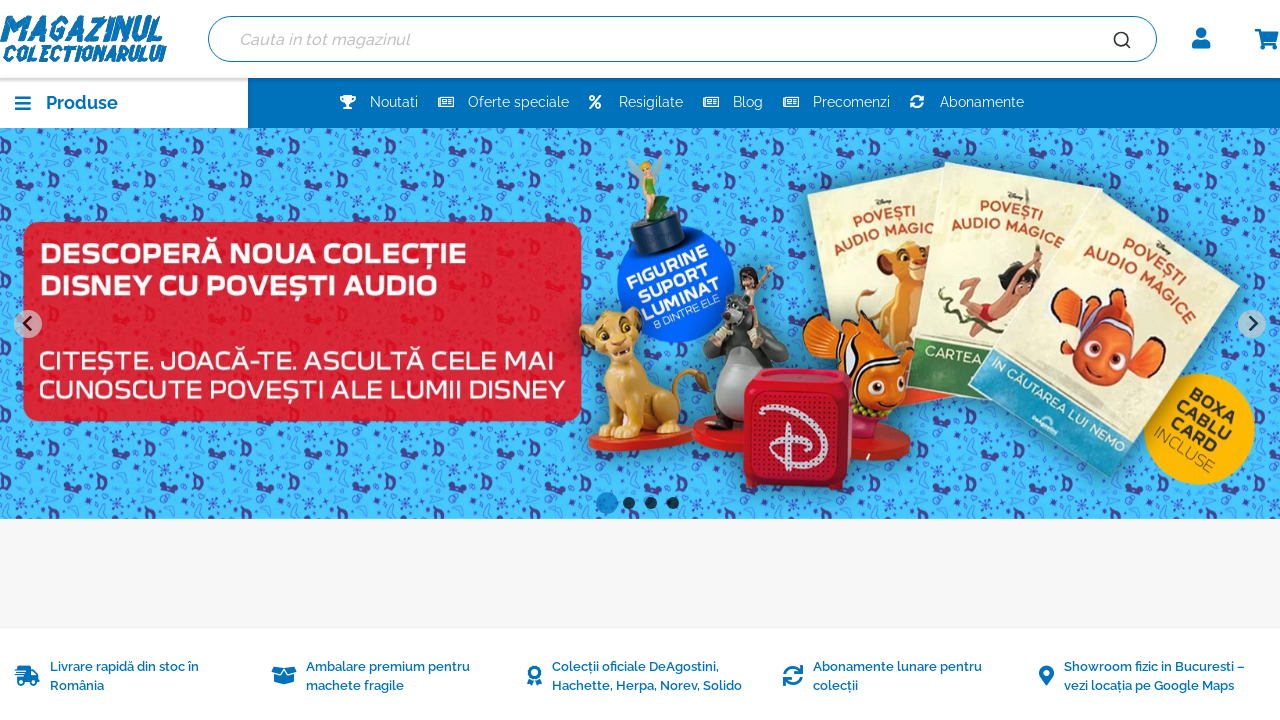

Refreshed the page
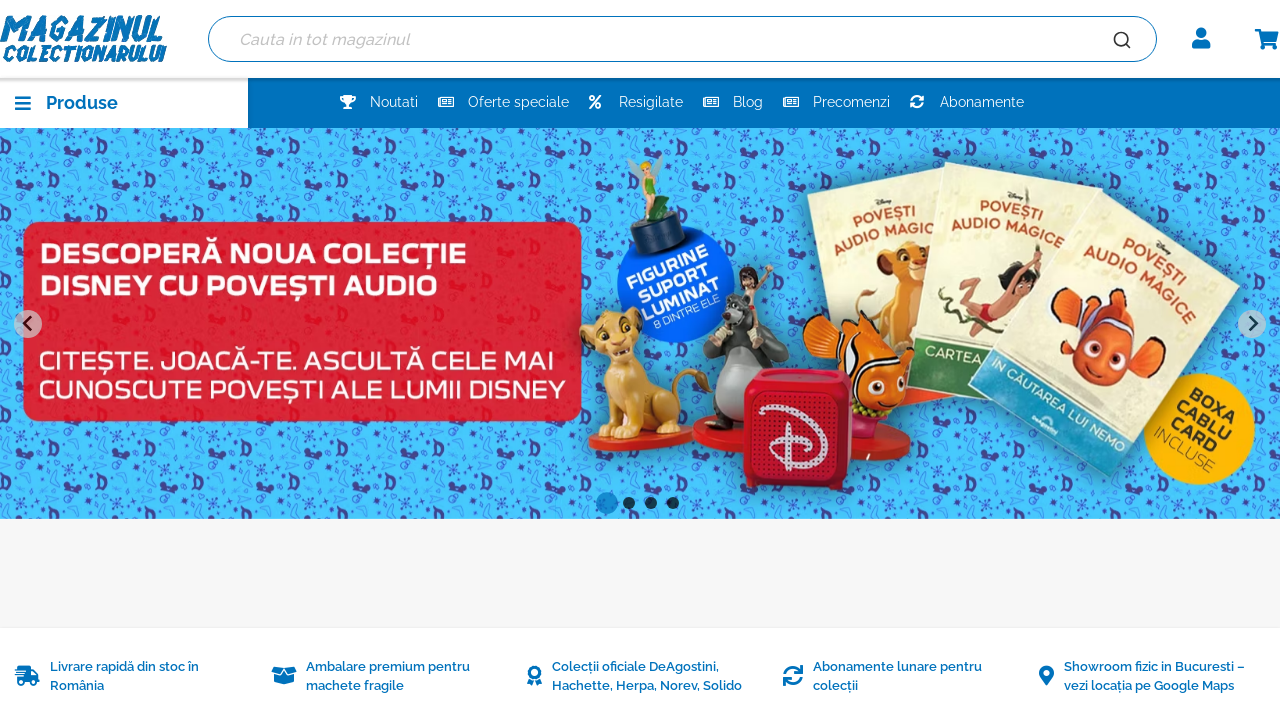

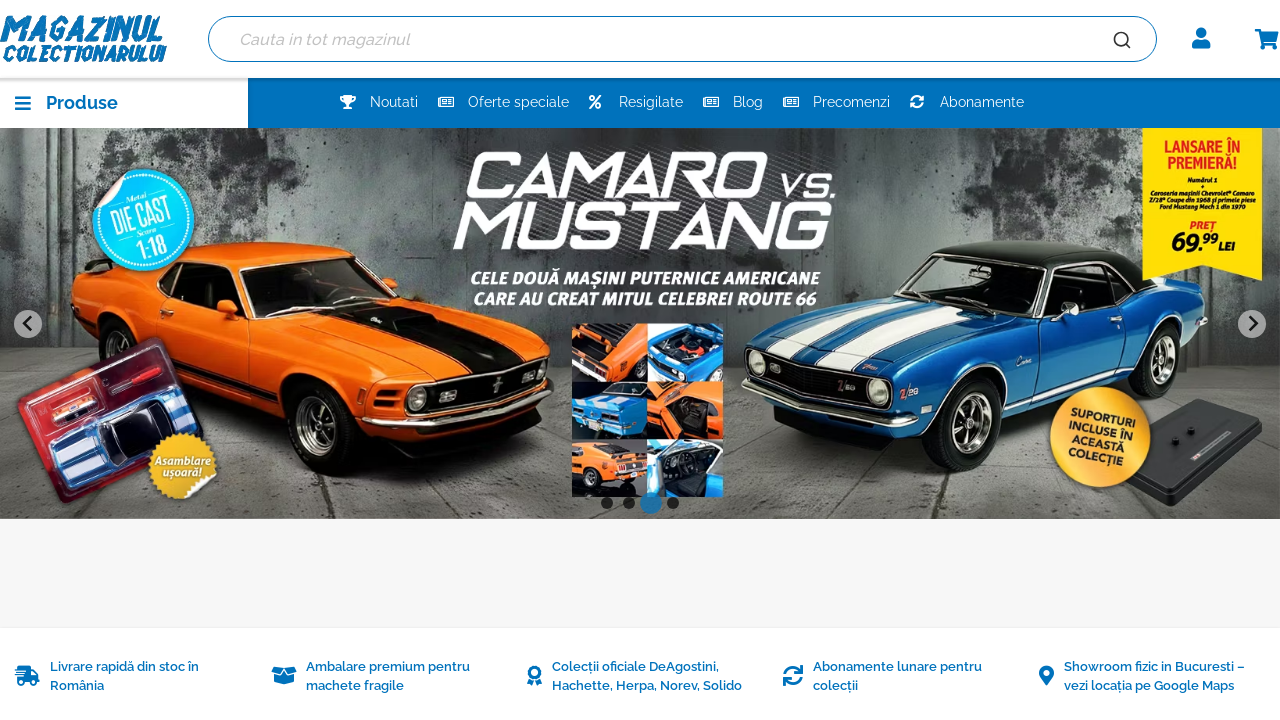